Navigates to a GitHub repository page and verifies the presence of the "Go to file" search input element

Starting URL: https://github.com/Mehedi-Oz/Selenium_WebDriver

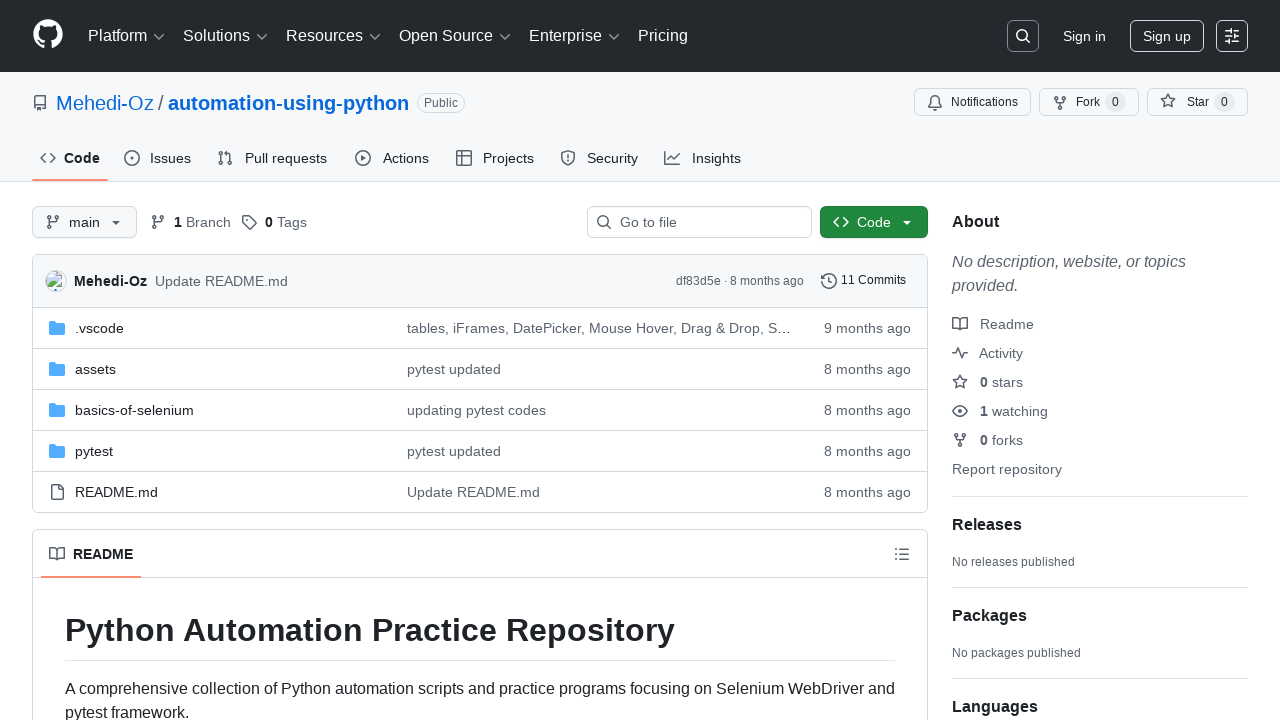

Navigated to GitHub repository page
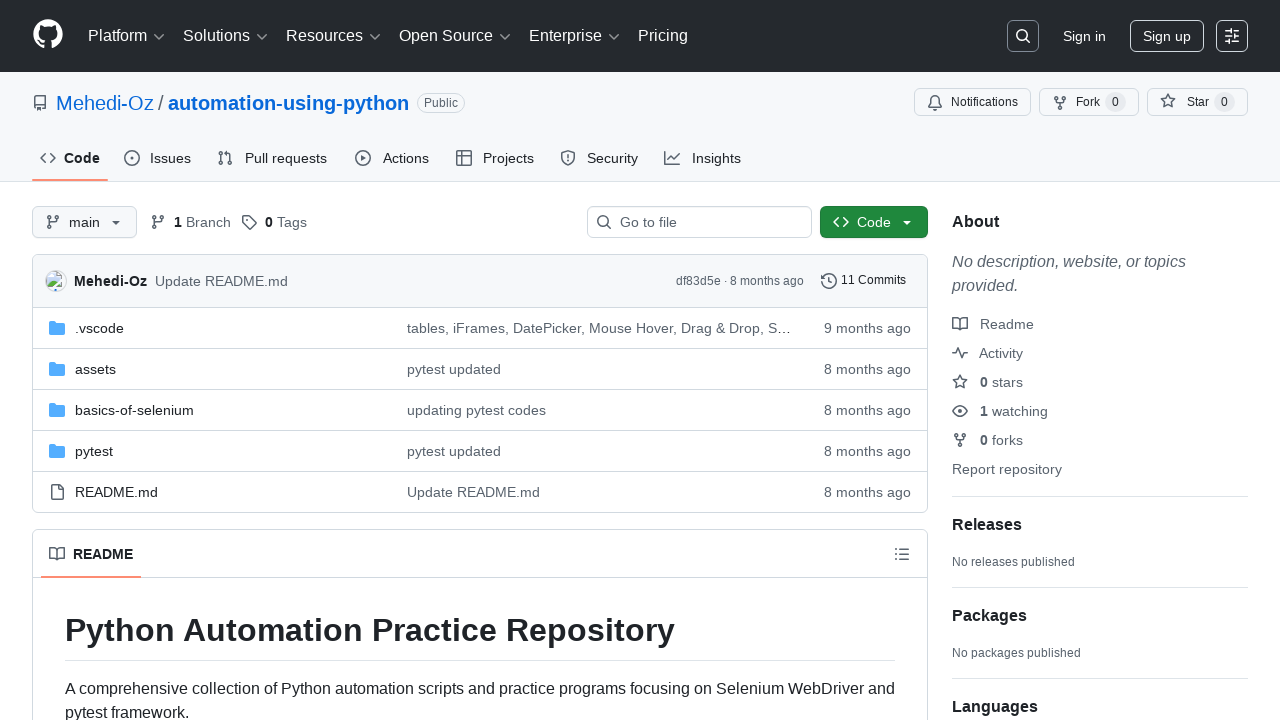

Waited for 'Go to file' input element to be present
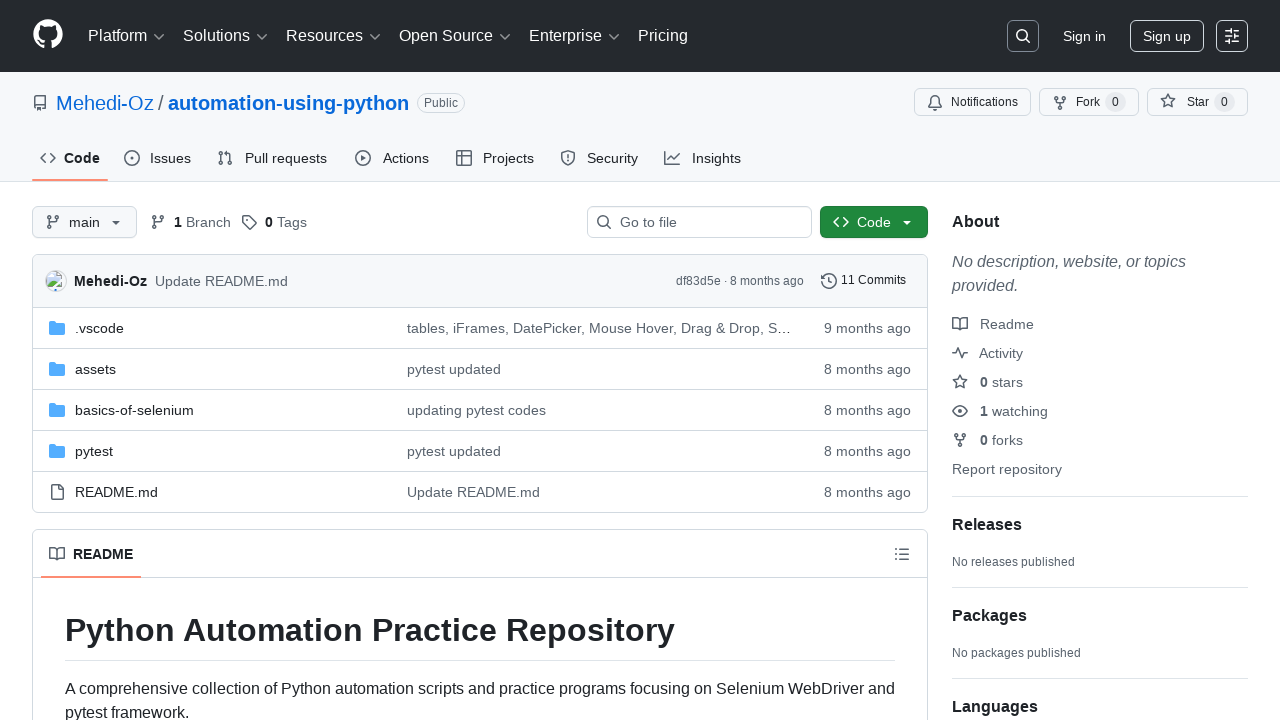

Retrieved placeholder attribute from 'Go to file' input element
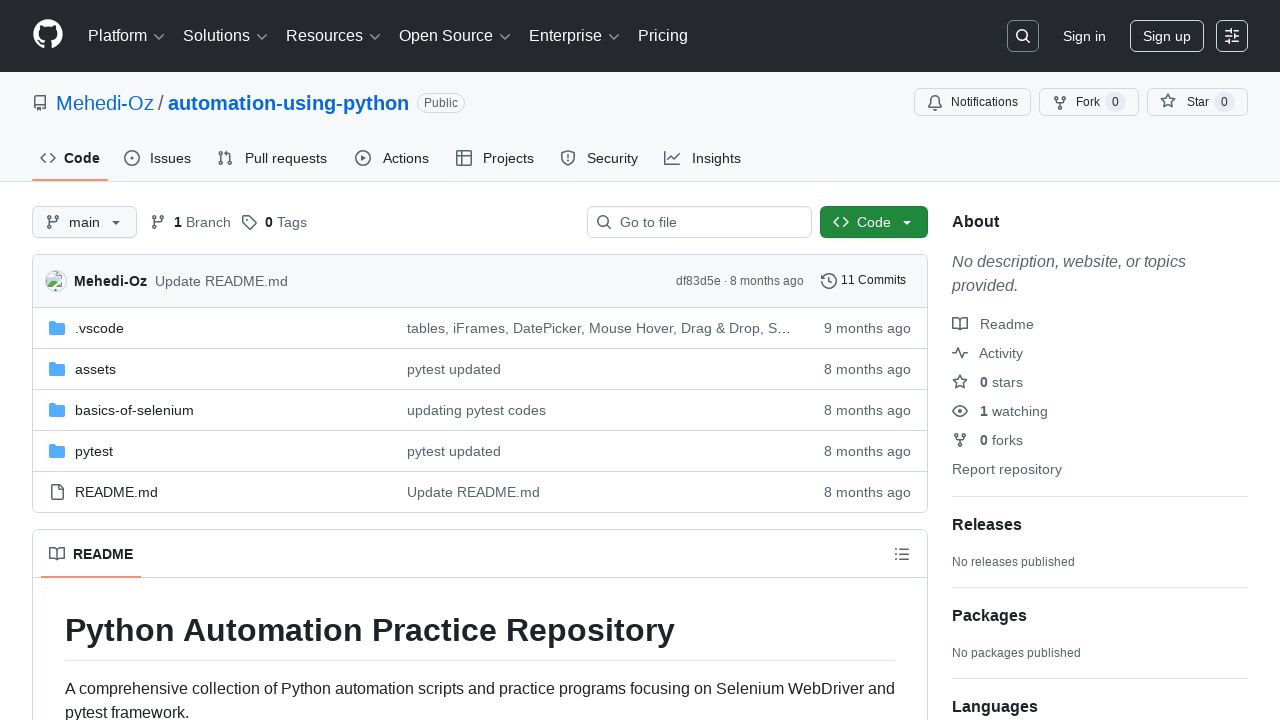

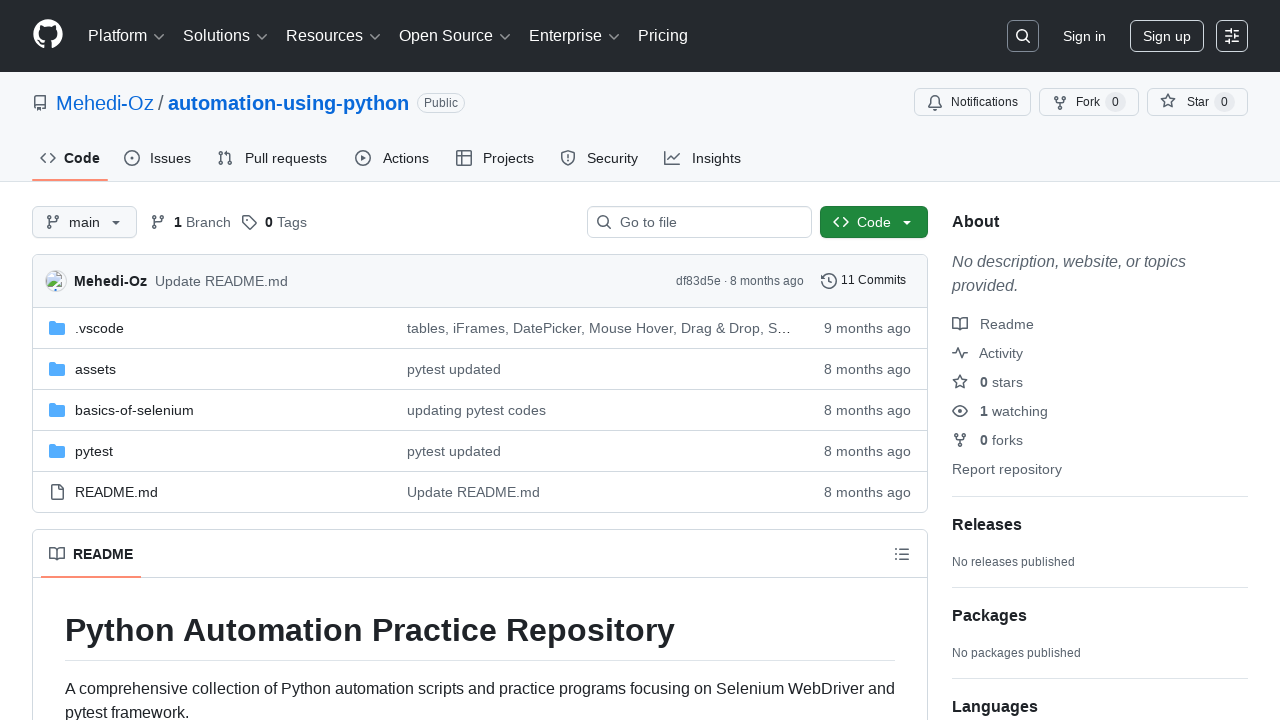